Tests a DevExpress TestCafe example form by filling in a name, checking multiple feature checkboxes, selecting operating system options, choosing interface preferences from a dropdown, and submitting the form with comments.

Starting URL: https://devexpress.github.io/testcafe/example/

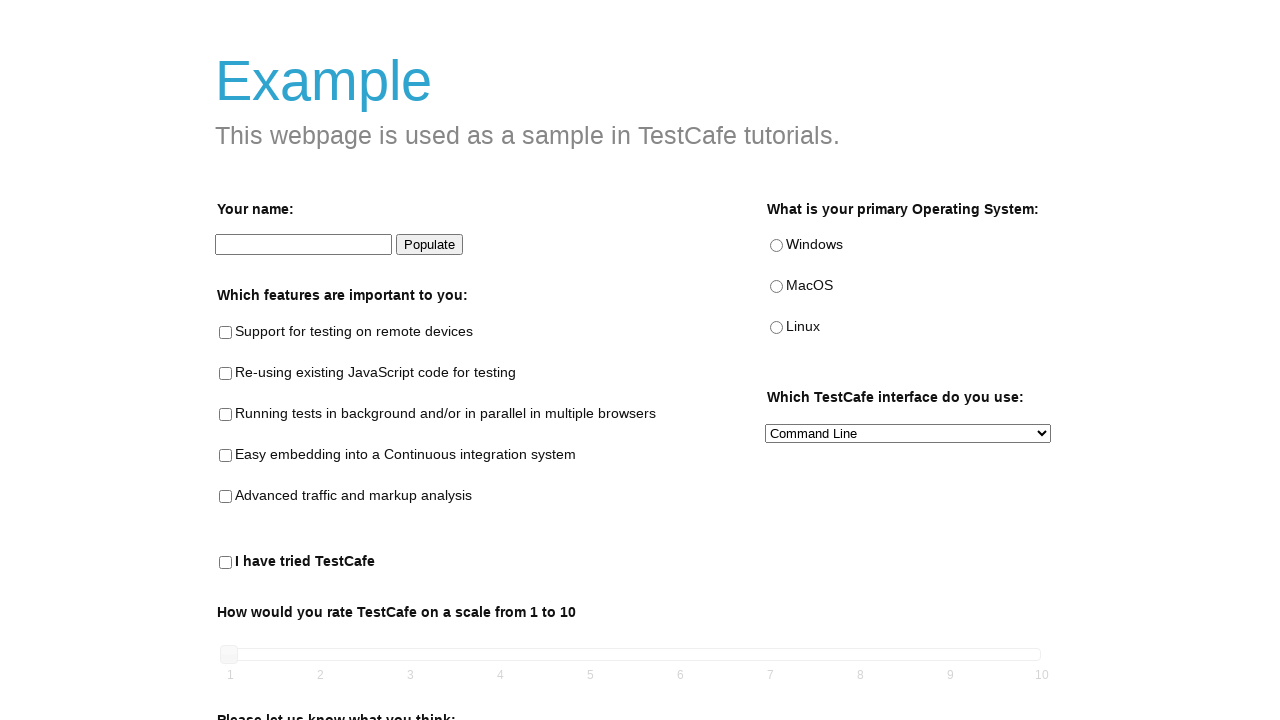

Clicked on name input field at (304, 245) on internal:testid=[data-testid="name-input"s]
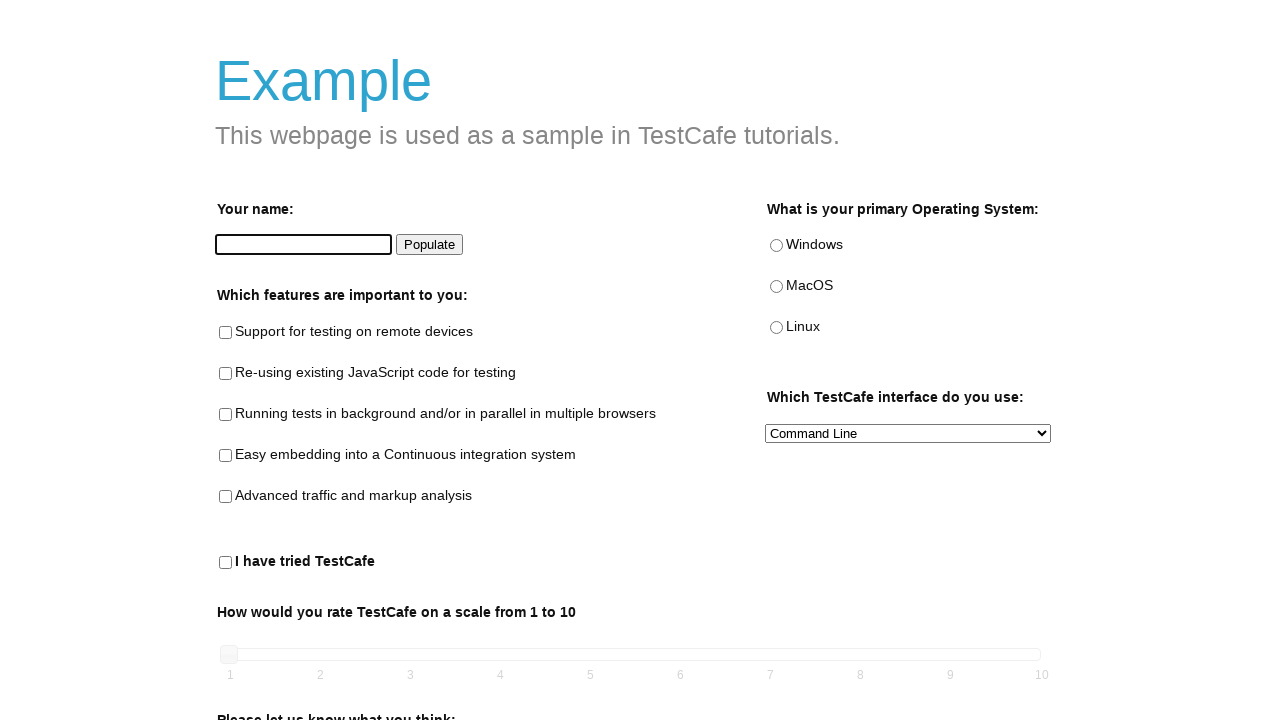

Typed 'cesar' into name field on internal:testid=[data-testid="name-input"s]
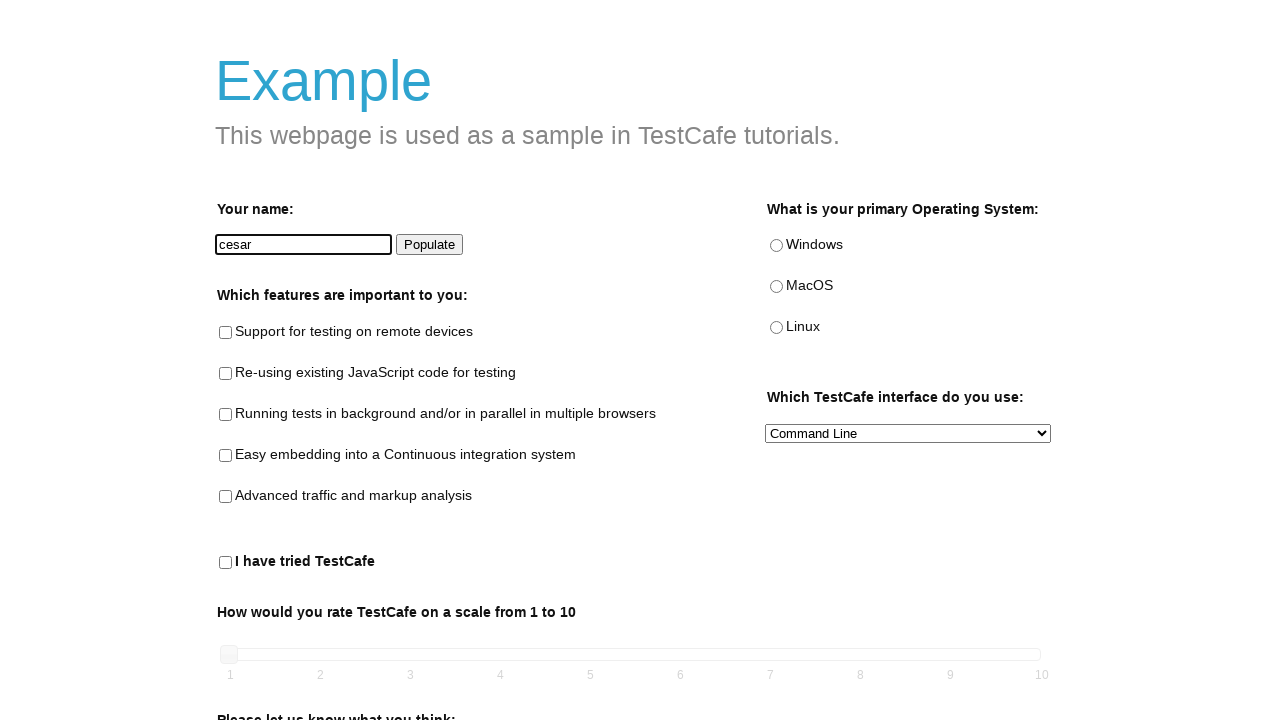

Checked remote testing checkbox at (226, 333) on internal:testid=[data-testid="remote-testing-checkbox"s]
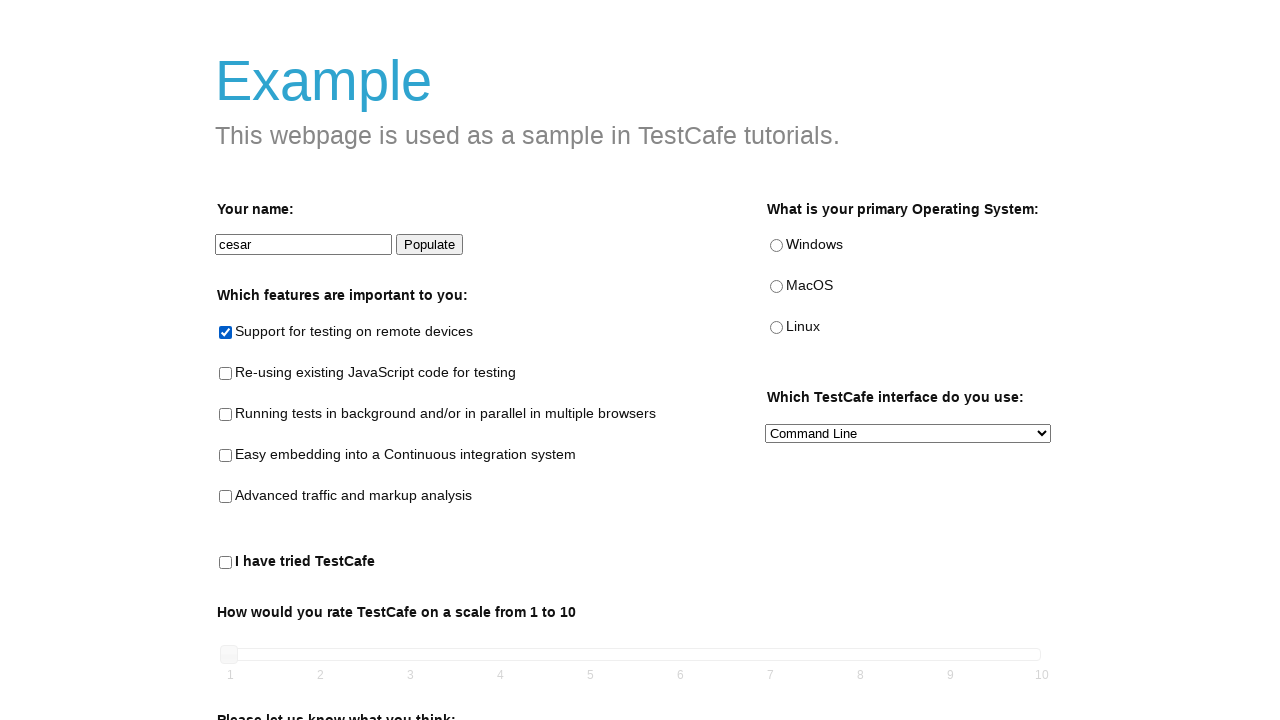

Checked reusing JS code checkbox at (226, 374) on internal:testid=[data-testid="reusing-js-code-checkbox"s]
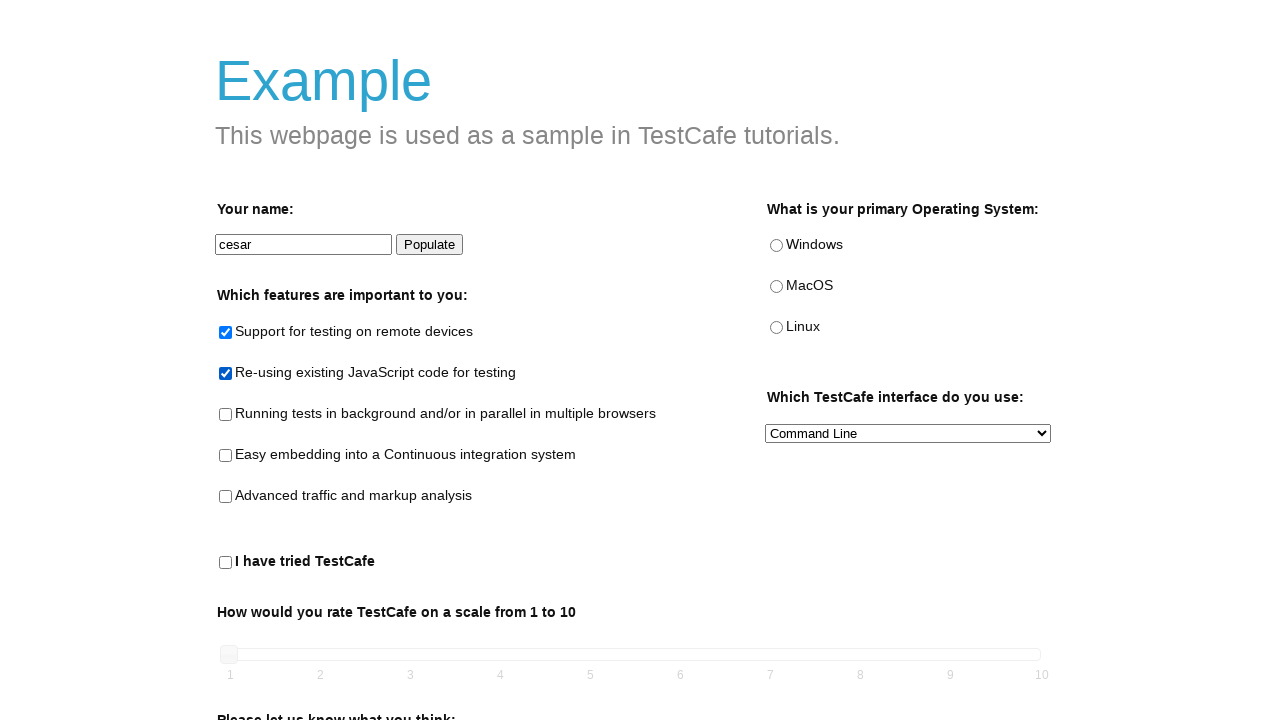

Checked parallel testing checkbox at (226, 415) on internal:testid=[data-testid="parallel-testing-checkbox"s]
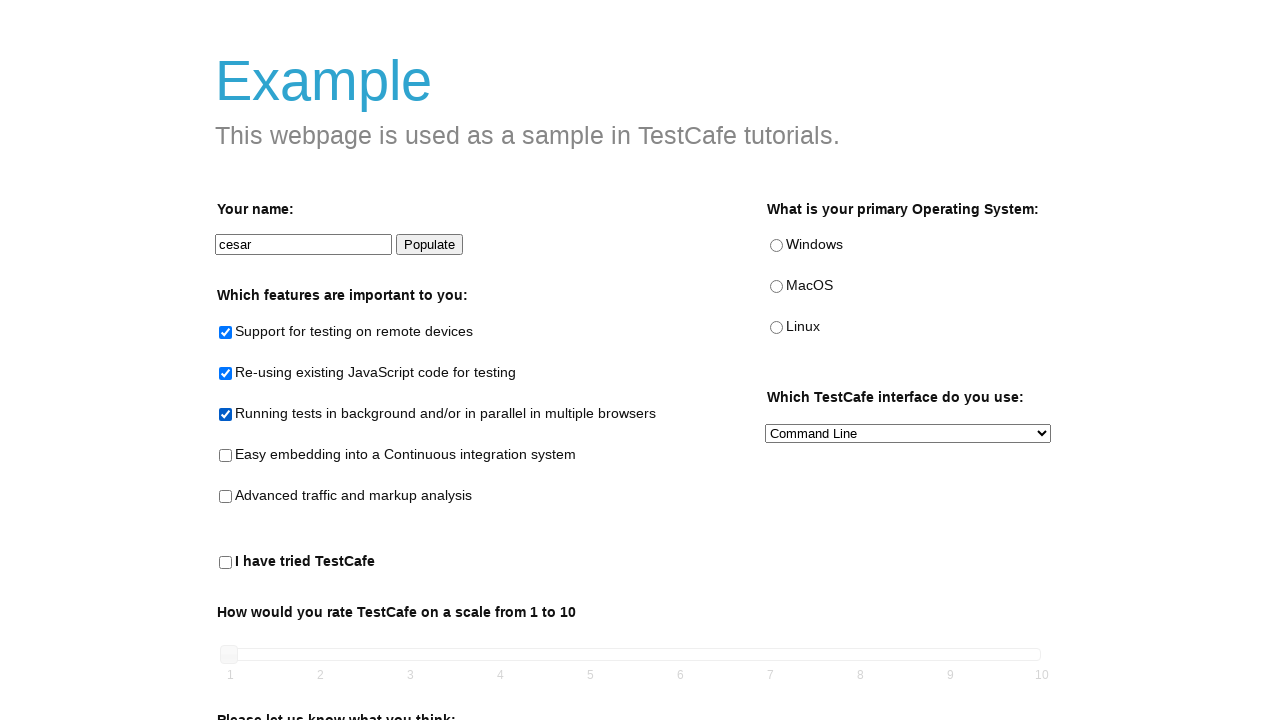

Checked CI checkbox at (226, 456) on internal:testid=[data-testid="ci-checkbox"s]
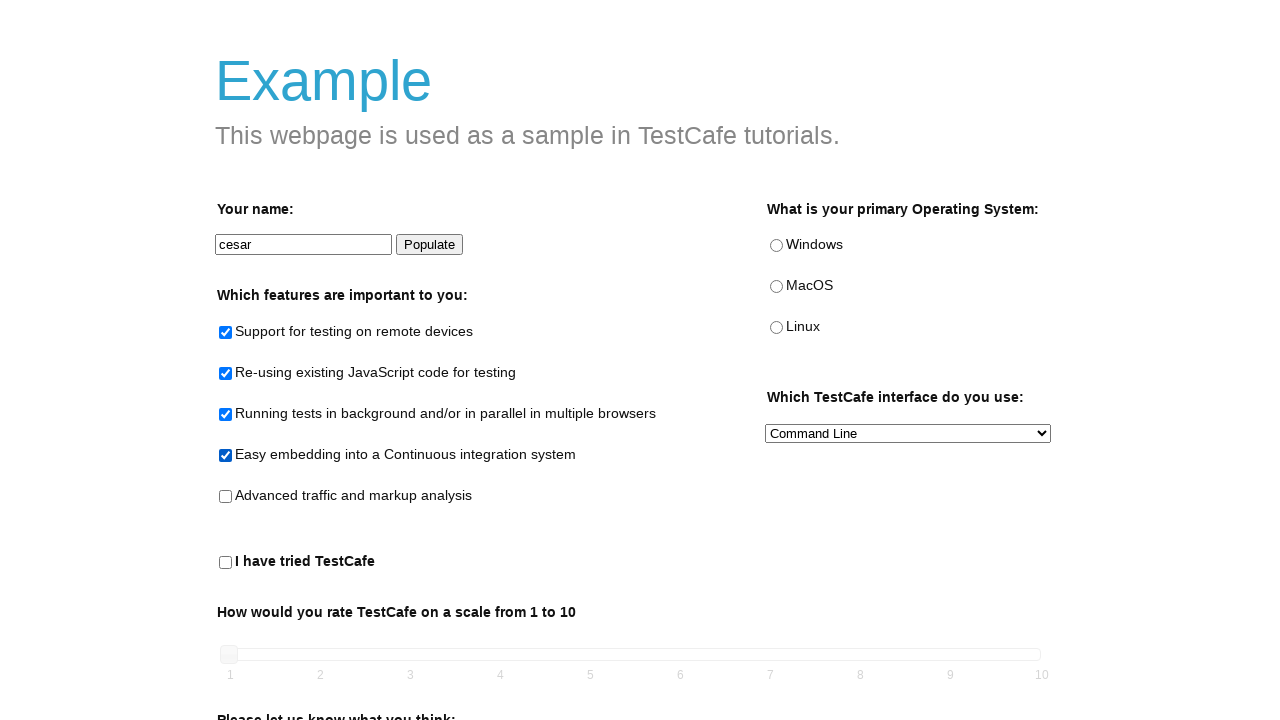

Checked analysis checkbox at (226, 497) on internal:testid=[data-testid="analysis-checkbox"s]
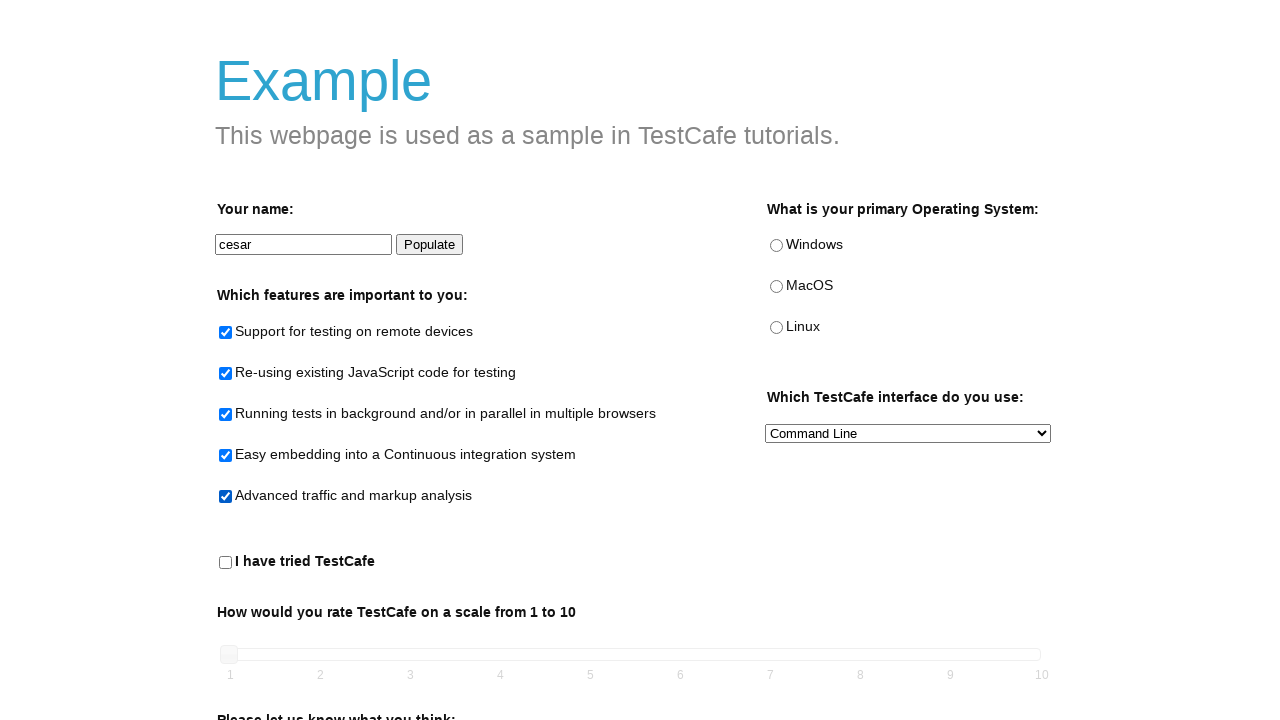

Selected Windows operating system at (776, 246) on internal:testid=[data-testid="windows-radio"s]
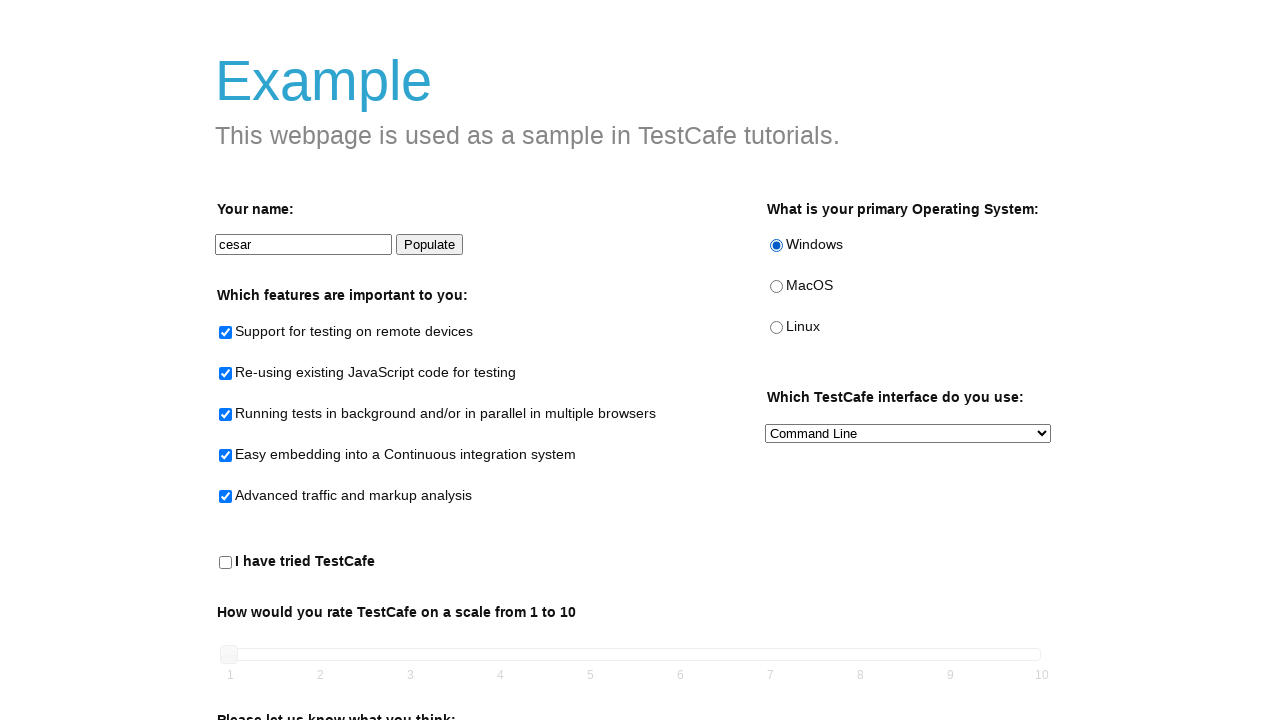

Selected macOS operating system at (776, 287) on internal:testid=[data-testid="macos-radio"s]
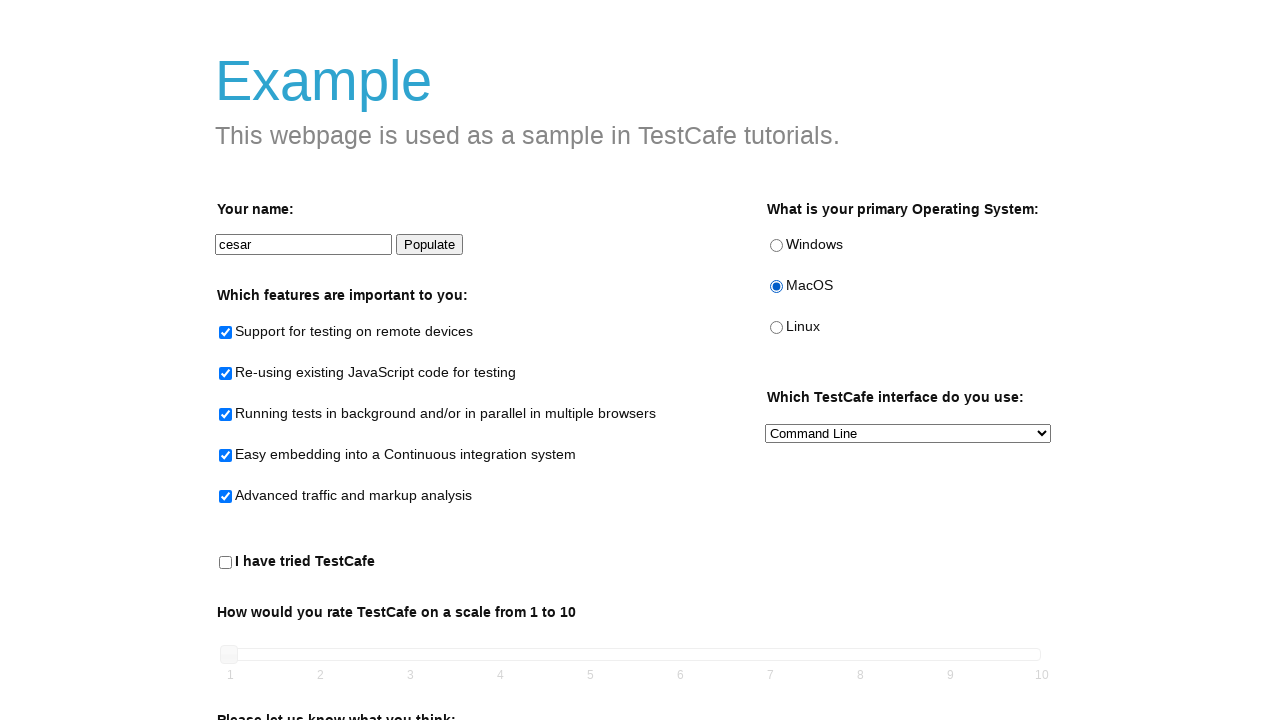

Selected Linux operating system at (776, 328) on internal:testid=[data-testid="linux-radio"s]
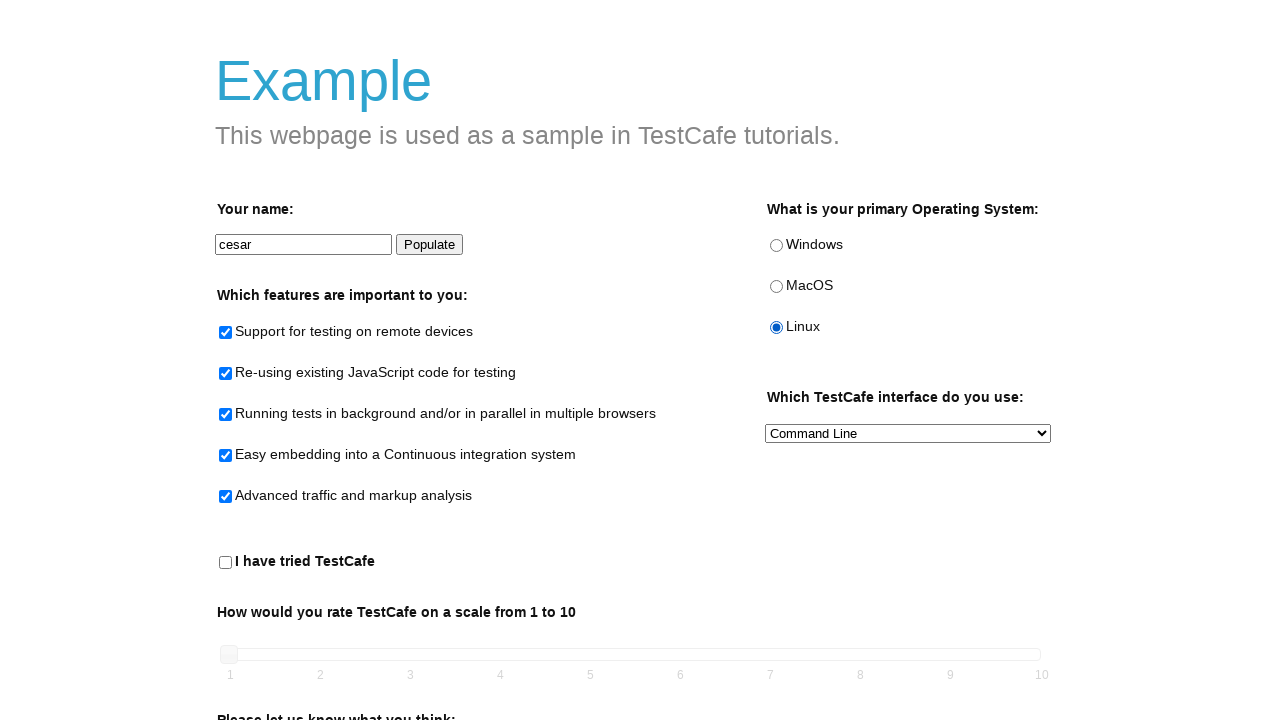

Selected 'JavaScript API' from interface dropdown on internal:testid=[data-testid="preferred-interface-select"s]
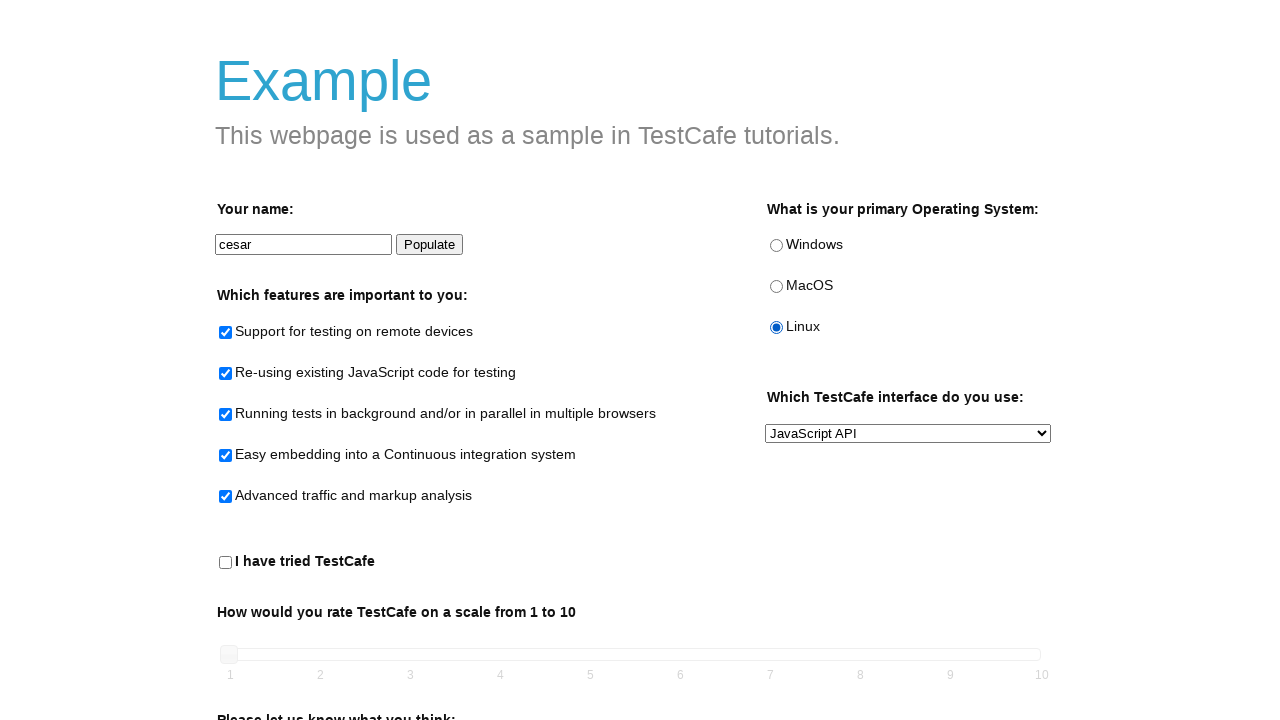

Selected 'Both' from interface dropdown on internal:testid=[data-testid="preferred-interface-select"s]
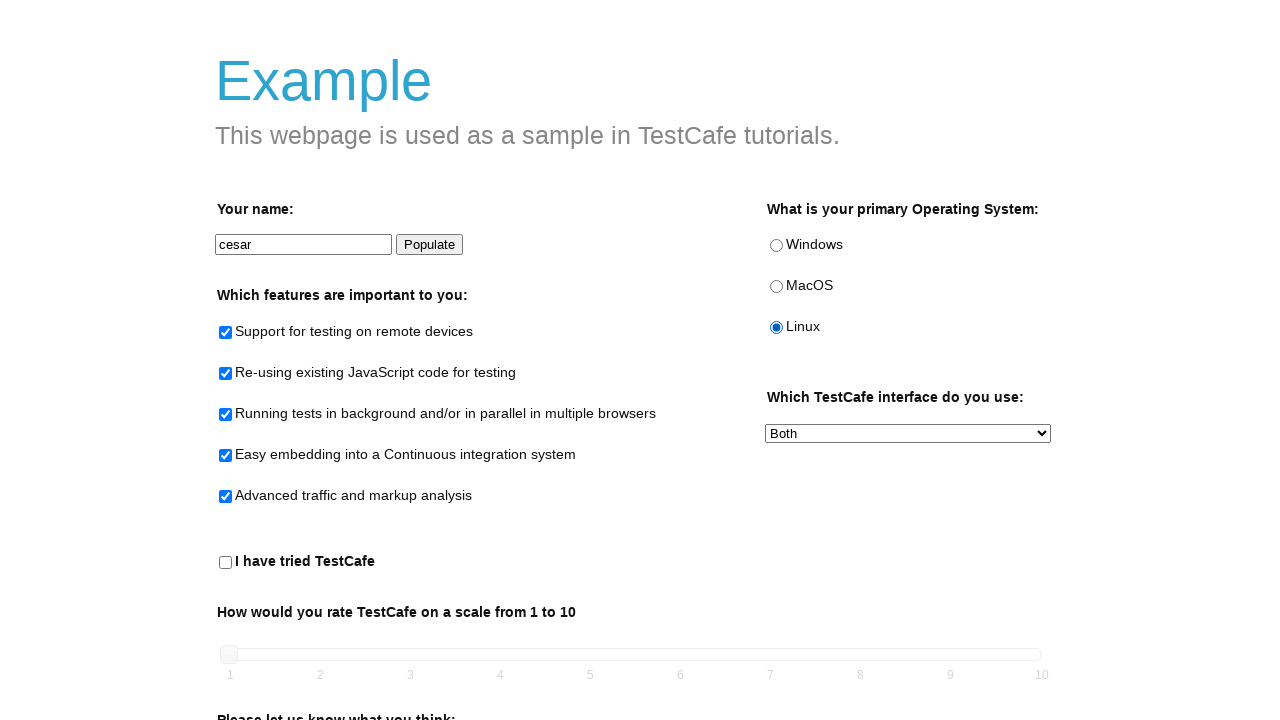

Selected 'Command Line' from interface dropdown on internal:testid=[data-testid="preferred-interface-select"s]
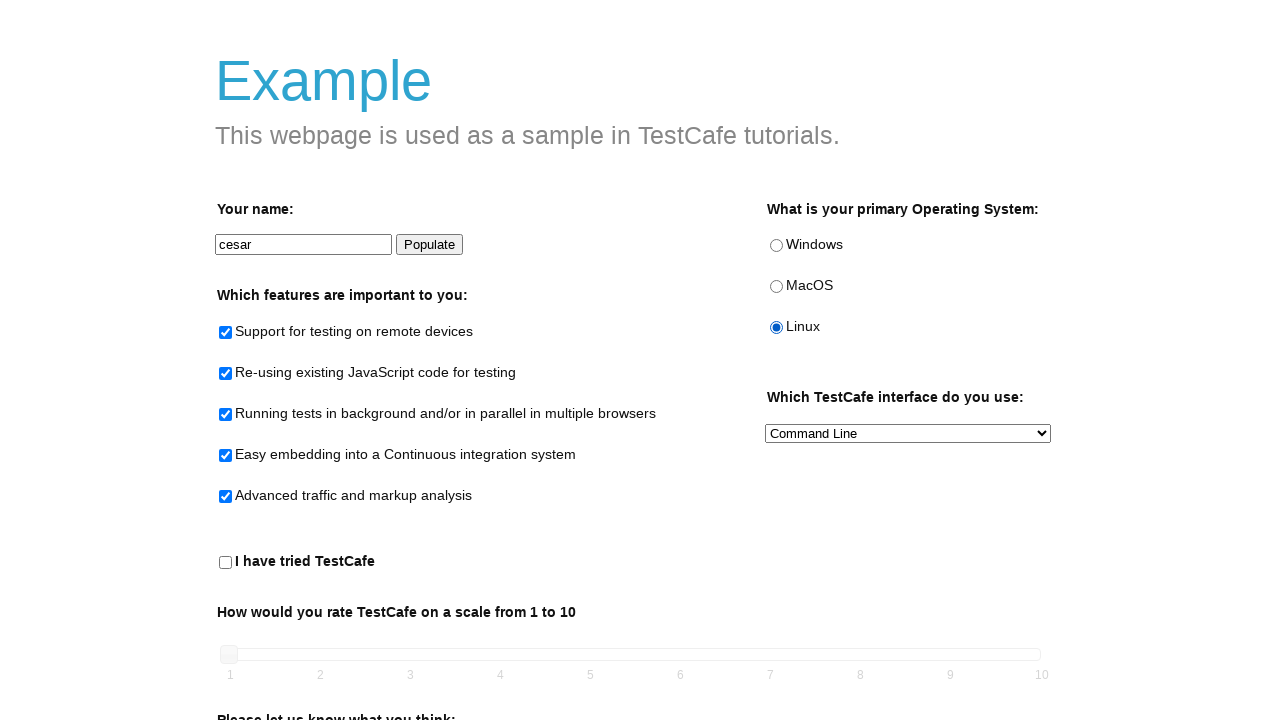

Checked tried TestCafe checkbox at (226, 563) on internal:testid=[data-testid="tried-testcafe-checkbox"s]
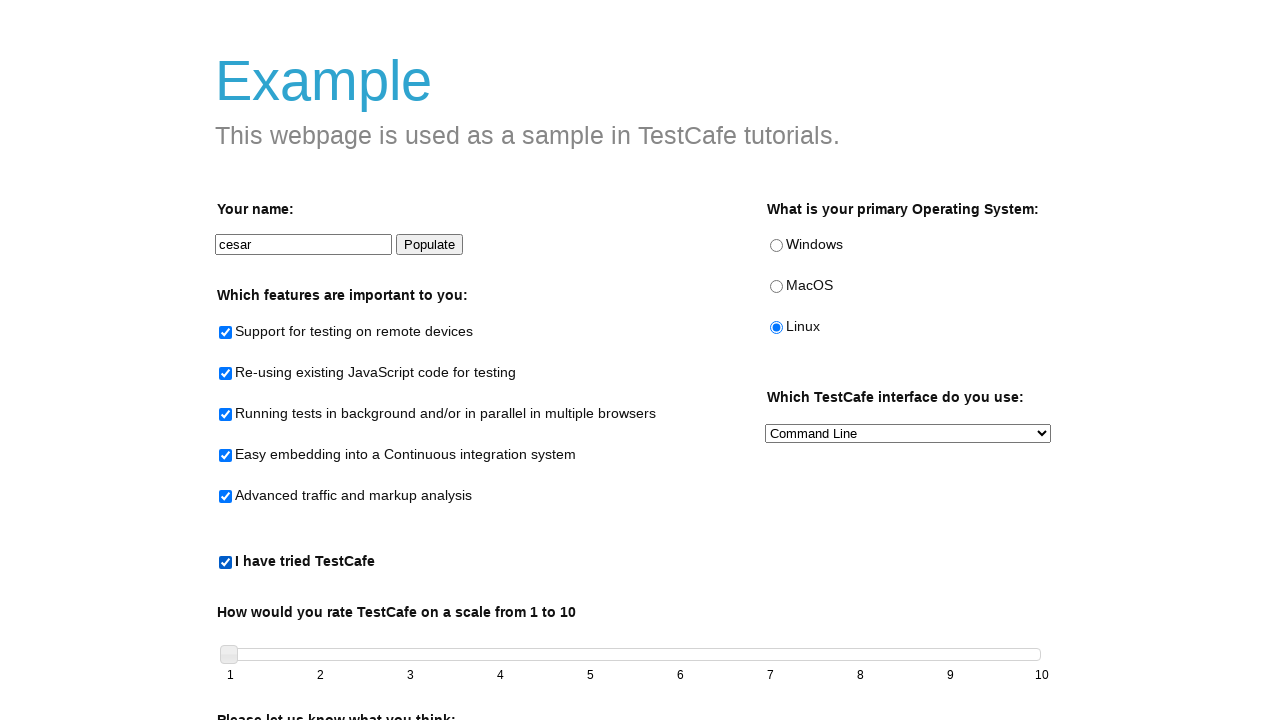

Clicked on comments text area at (637, 552) on internal:testid=[data-testid="comments-area"s]
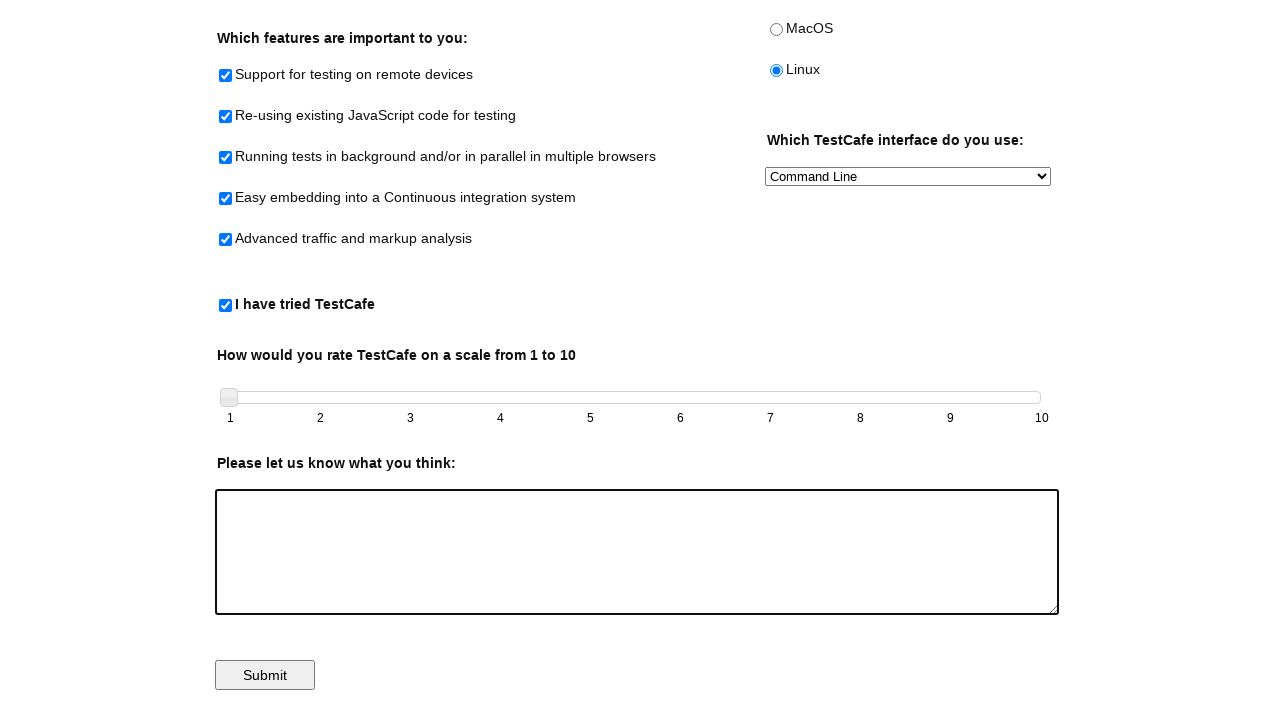

Filled comments area with 'Please let us know what you think' on internal:testid=[data-testid="comments-area"s]
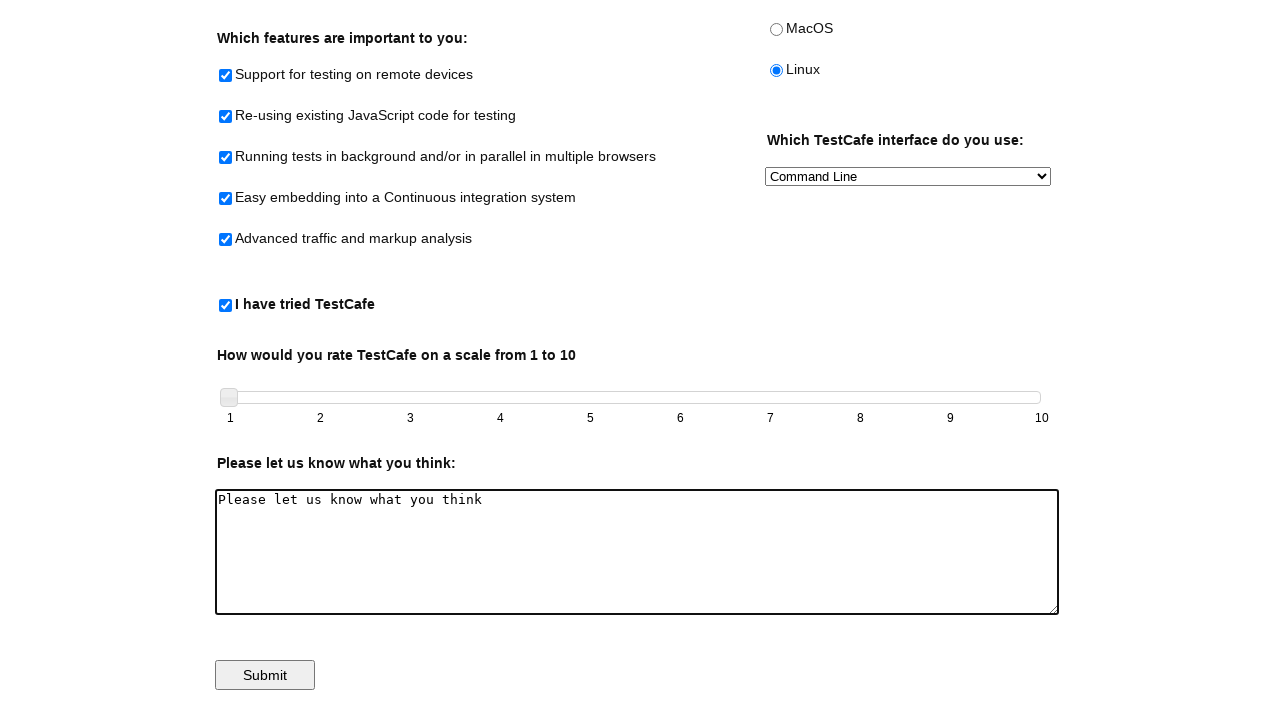

Clicked populate button at (430, 245) on internal:testid=[data-testid="populate-button"s]
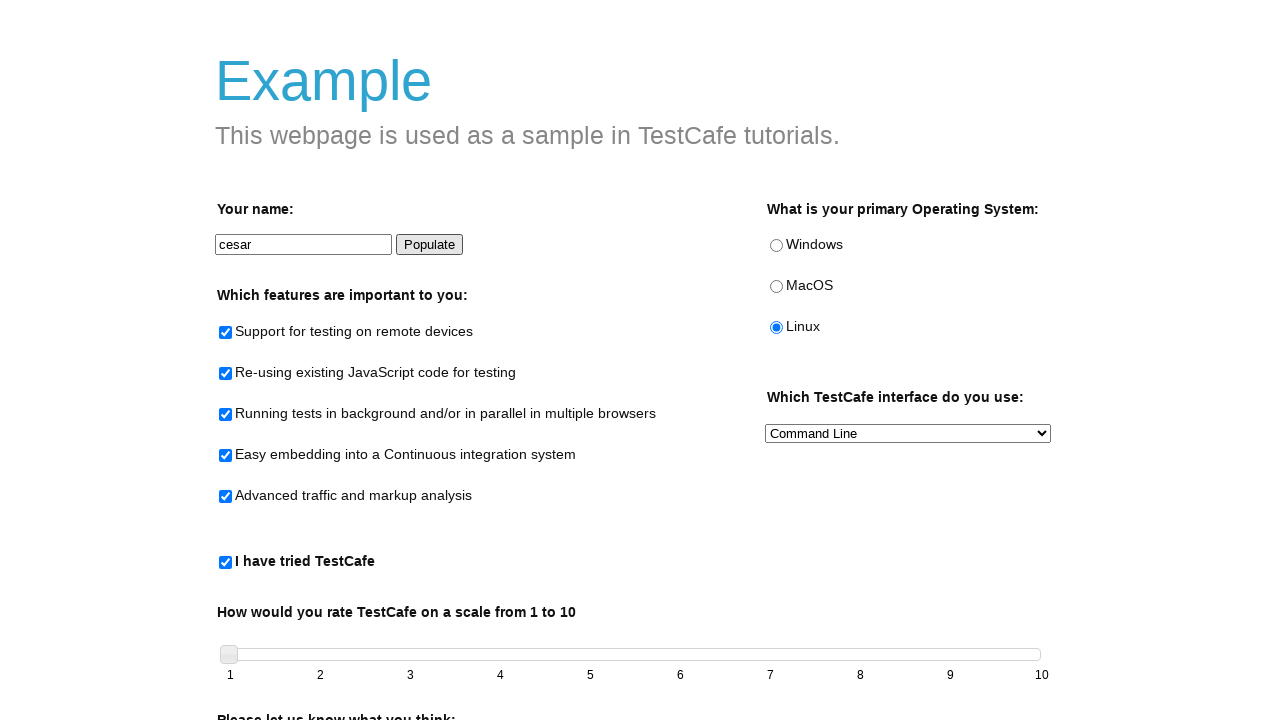

Clicked submit button to submit form at (265, 675) on internal:testid=[data-testid="submit-button"s]
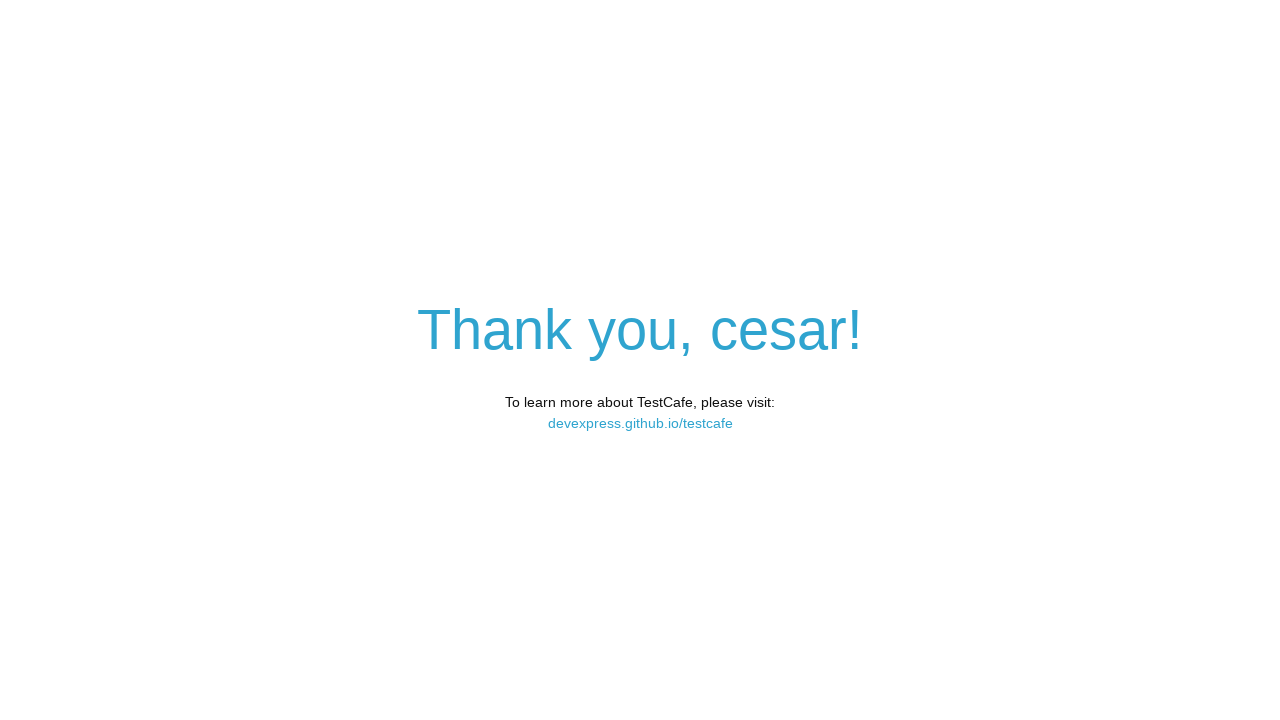

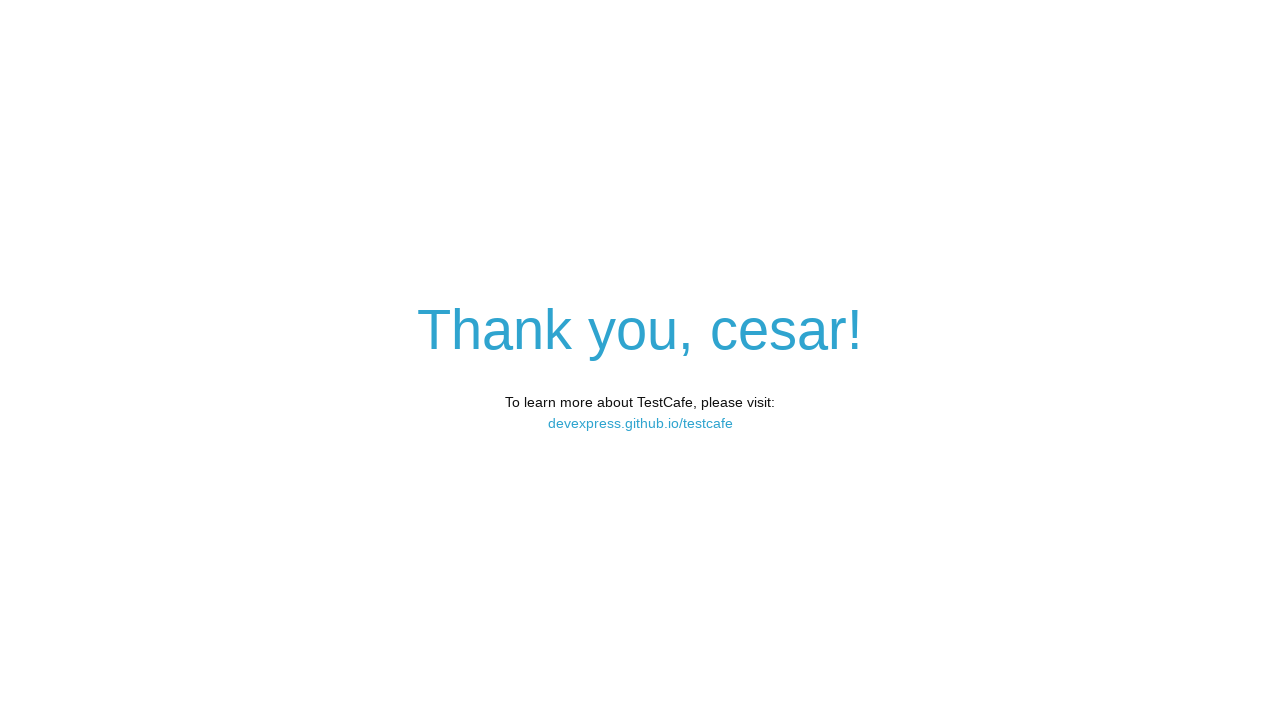